Tests registration form by filling username and email fields on the Advantage Online Shopping registration page

Starting URL: http://advantageonlineshopping.com/#/register

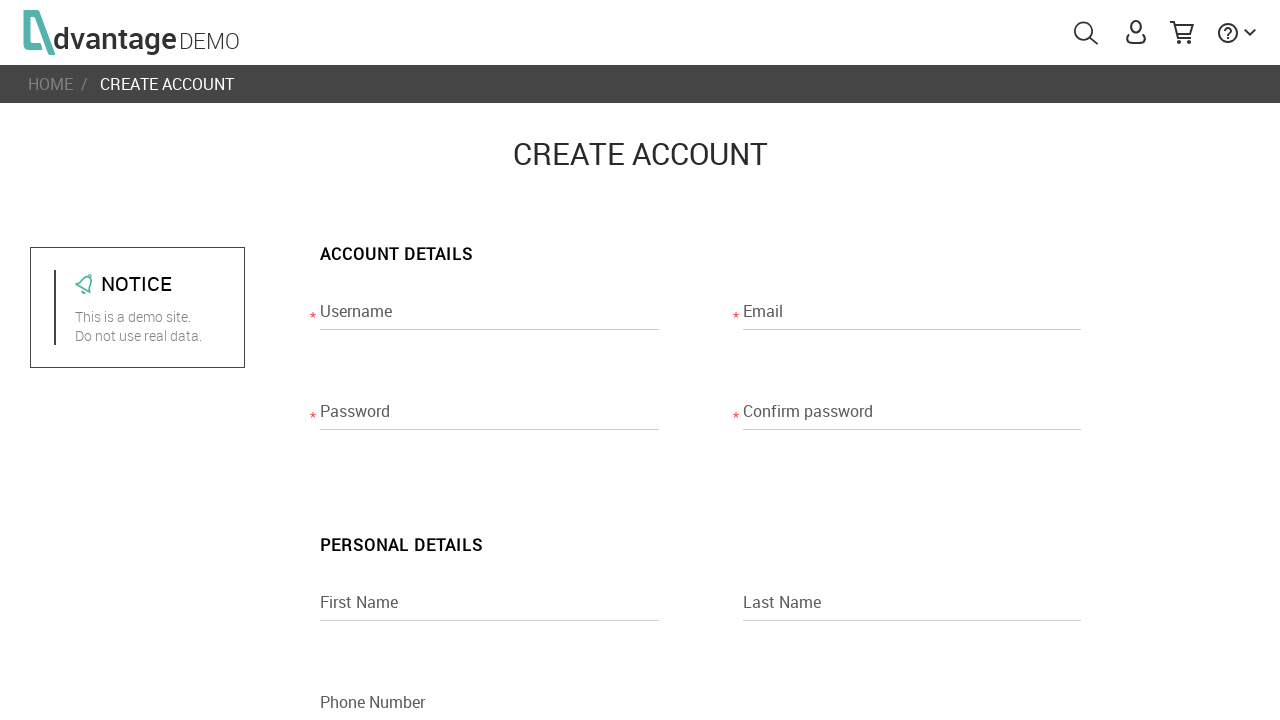

Filled username field with 'testuser456' on input[name='usernameRegisterPage']
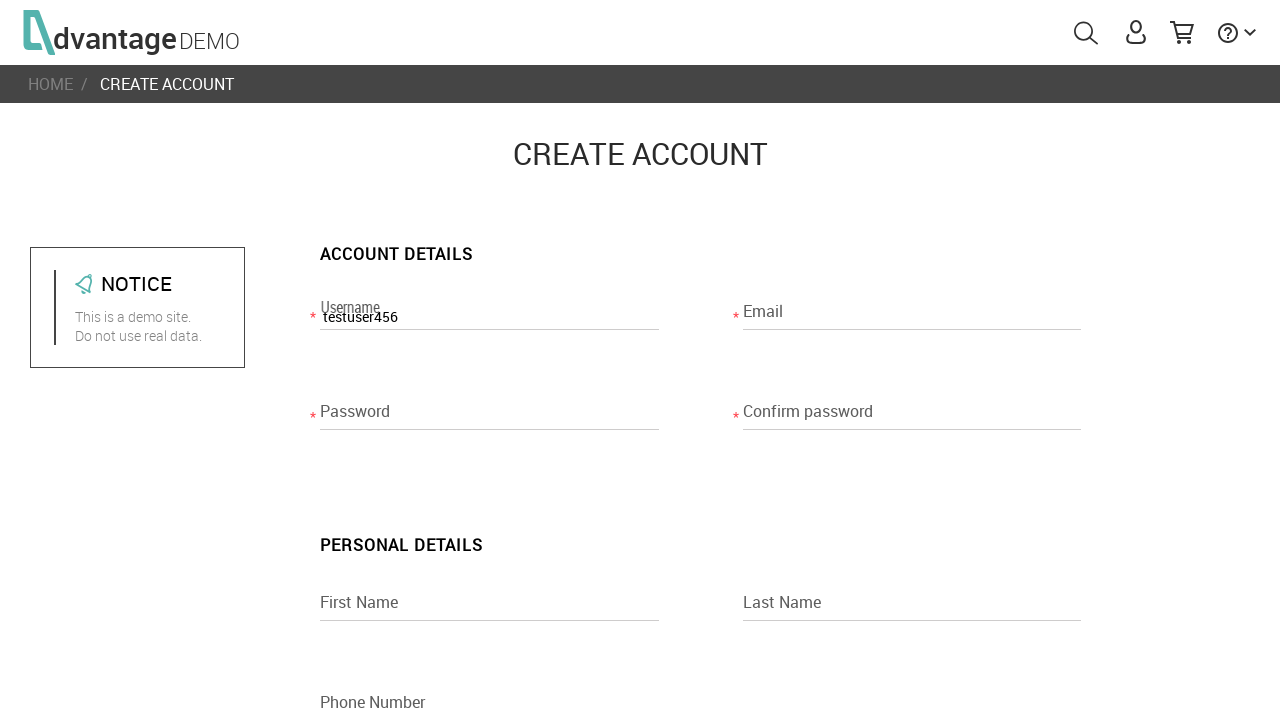

Filled email field with 'user456@example.com' on input[name='emailRegisterPage']
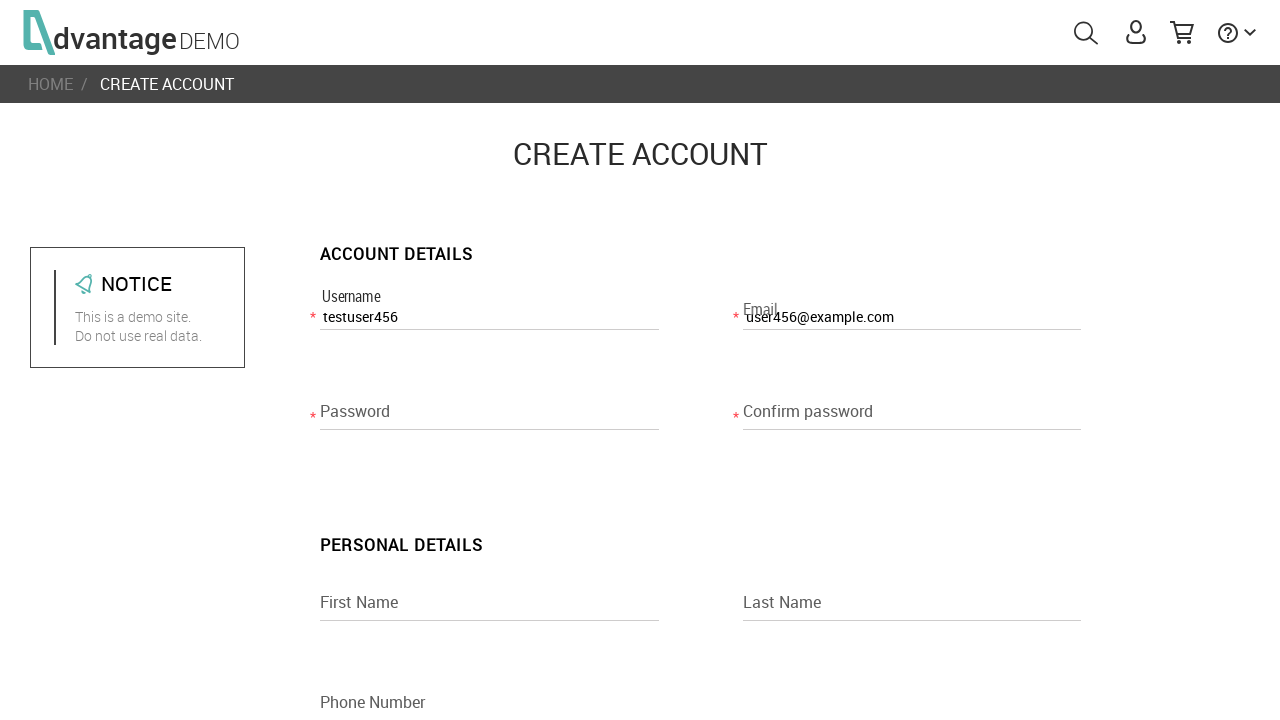

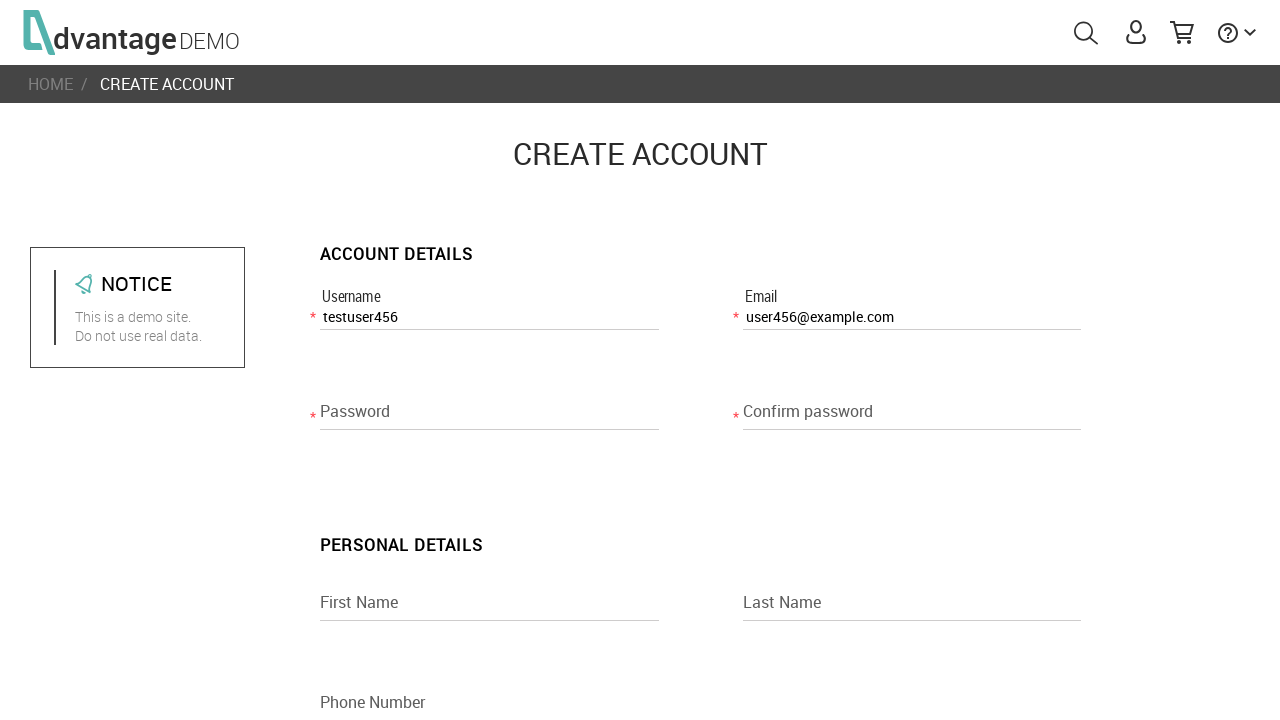